Tests browser window handling by opening a new tab, switching to it to verify content, then closing both windows

Starting URL: https://demoqa.com/browser-windows

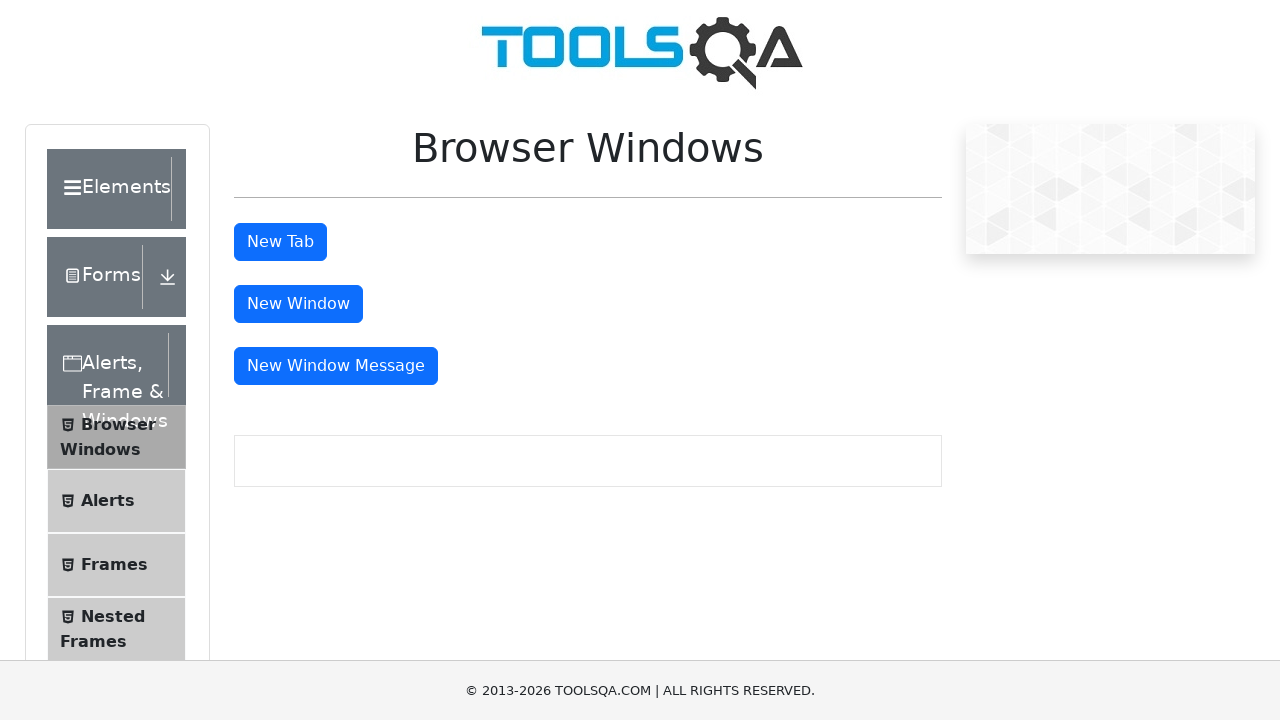

Clicked button to open new tab at (280, 242) on #tabButton
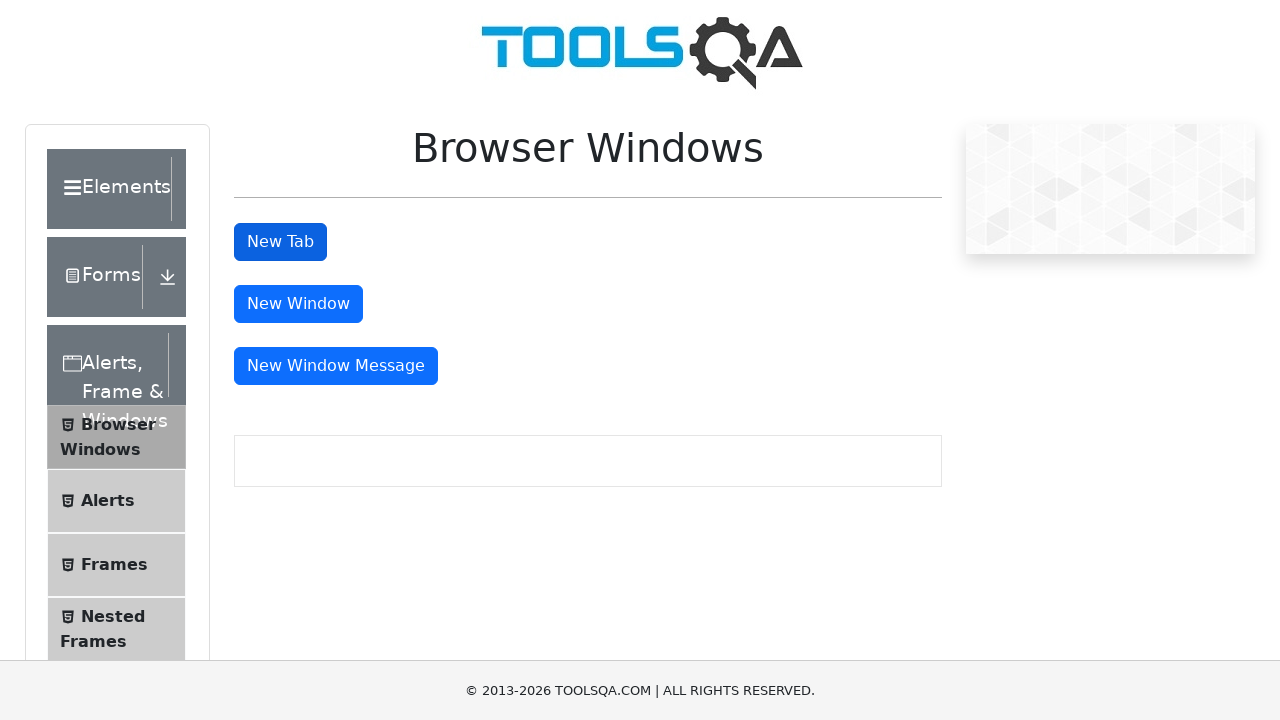

Retrieved all open pages/tabs from context
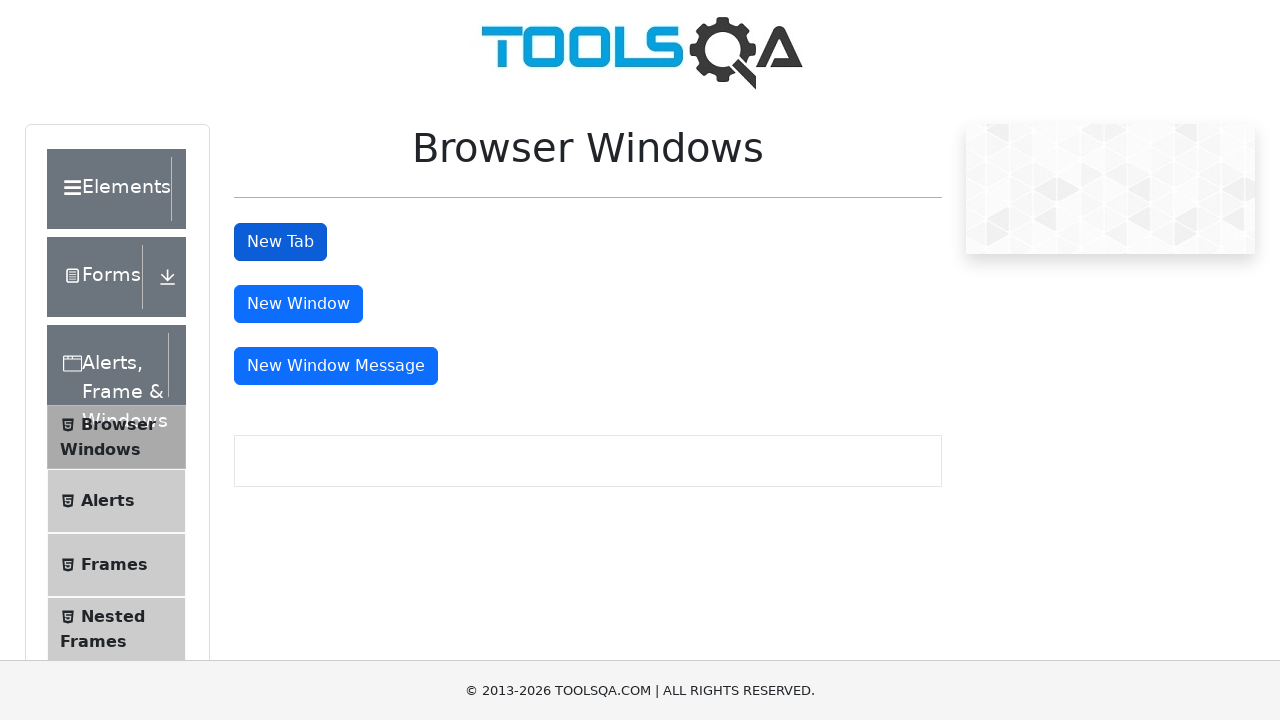

Switched to new tab (second page)
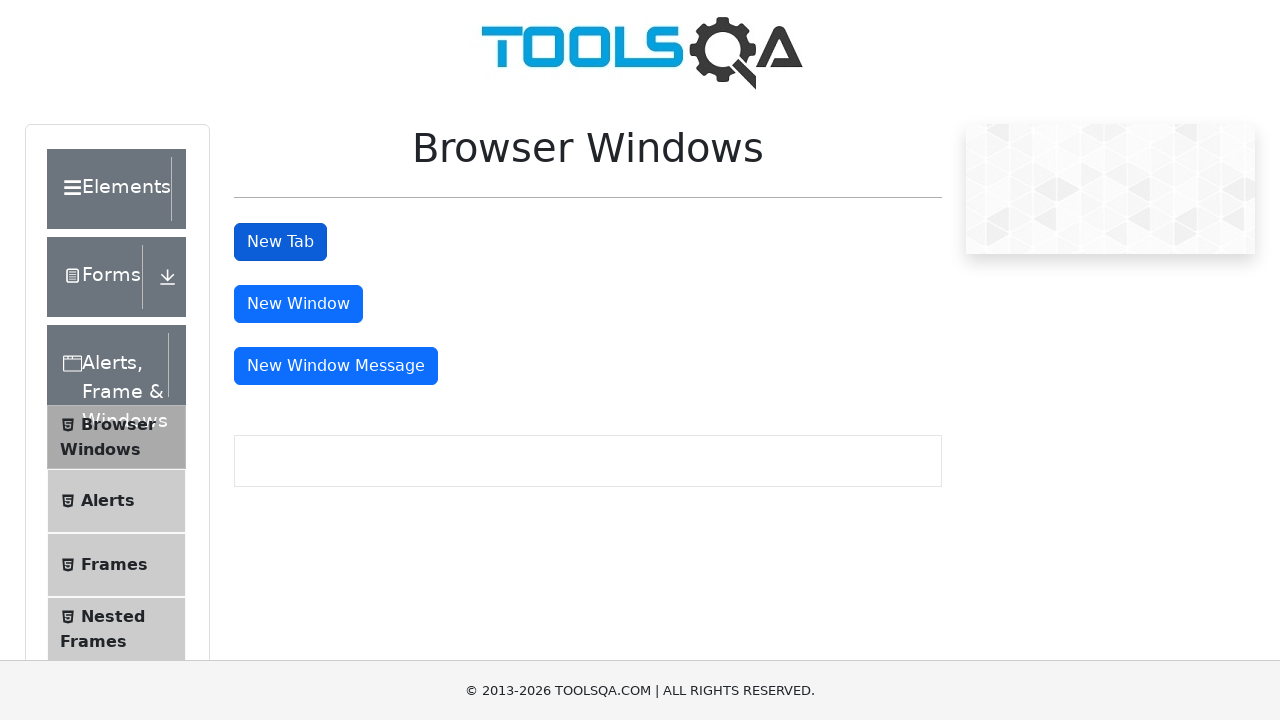

Waited for sample heading element to load in new tab
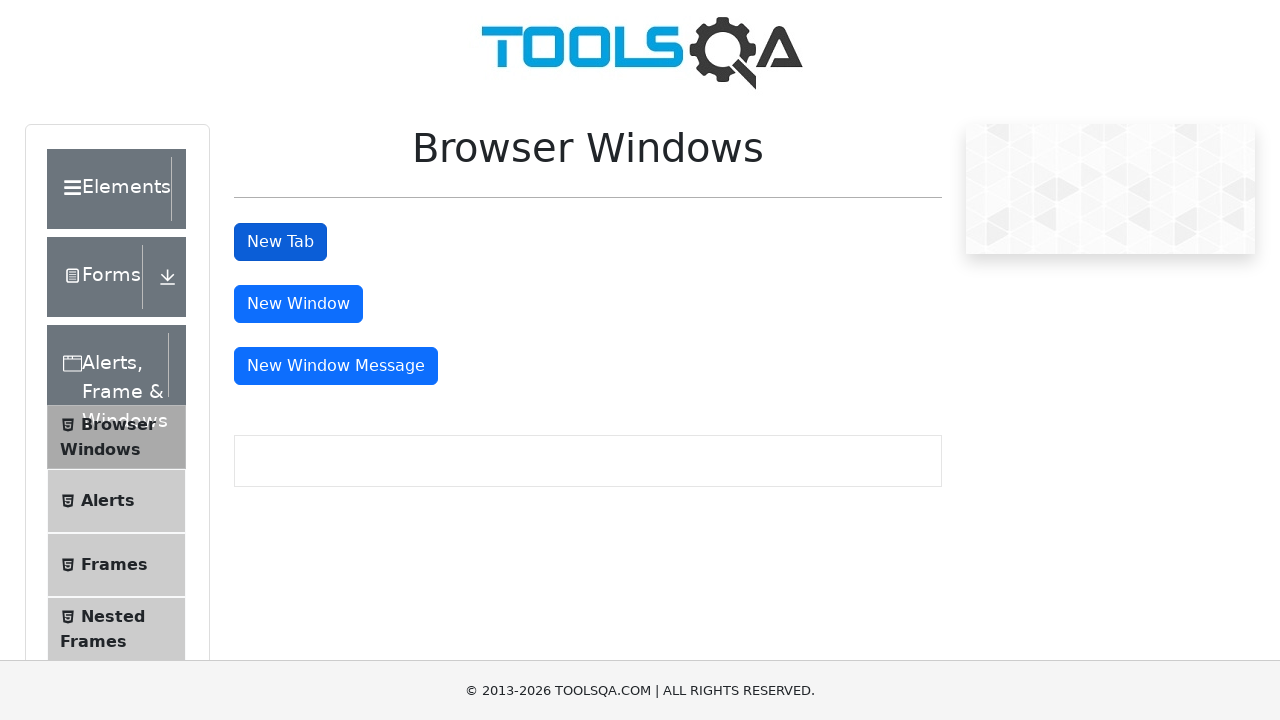

Retrieved heading text from new tab: 'This is a sample page'
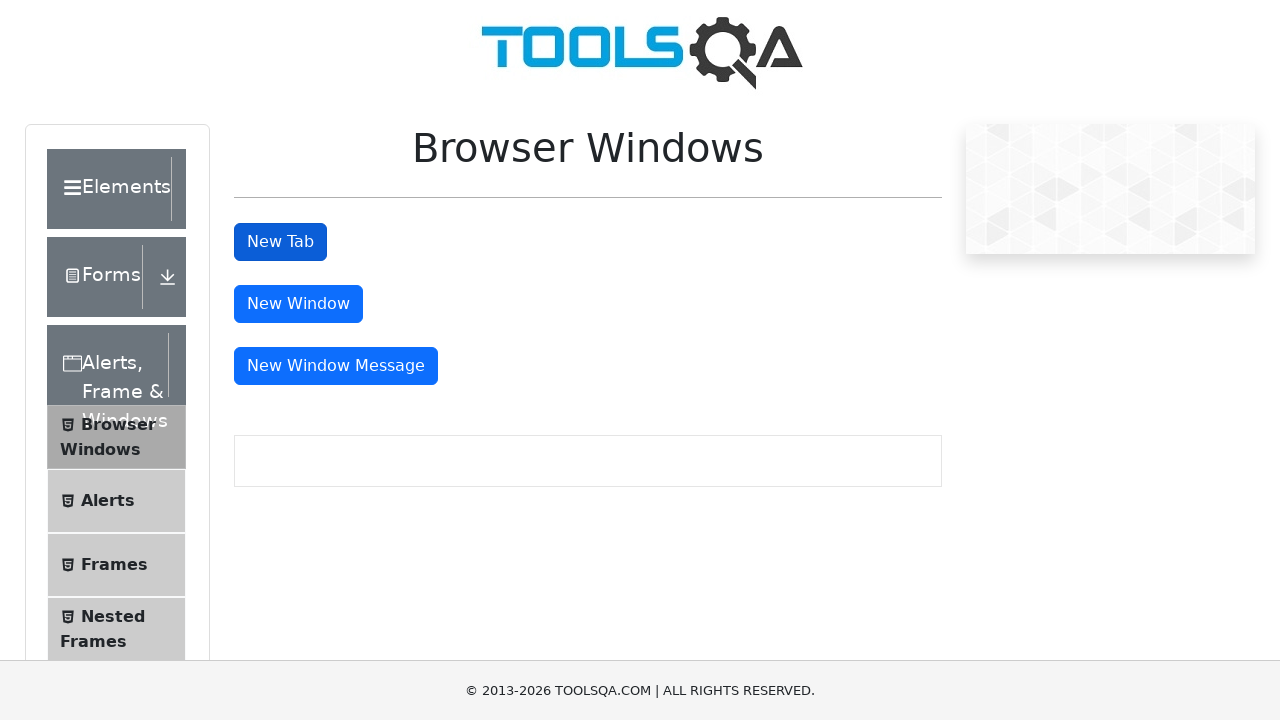

Closed the new tab
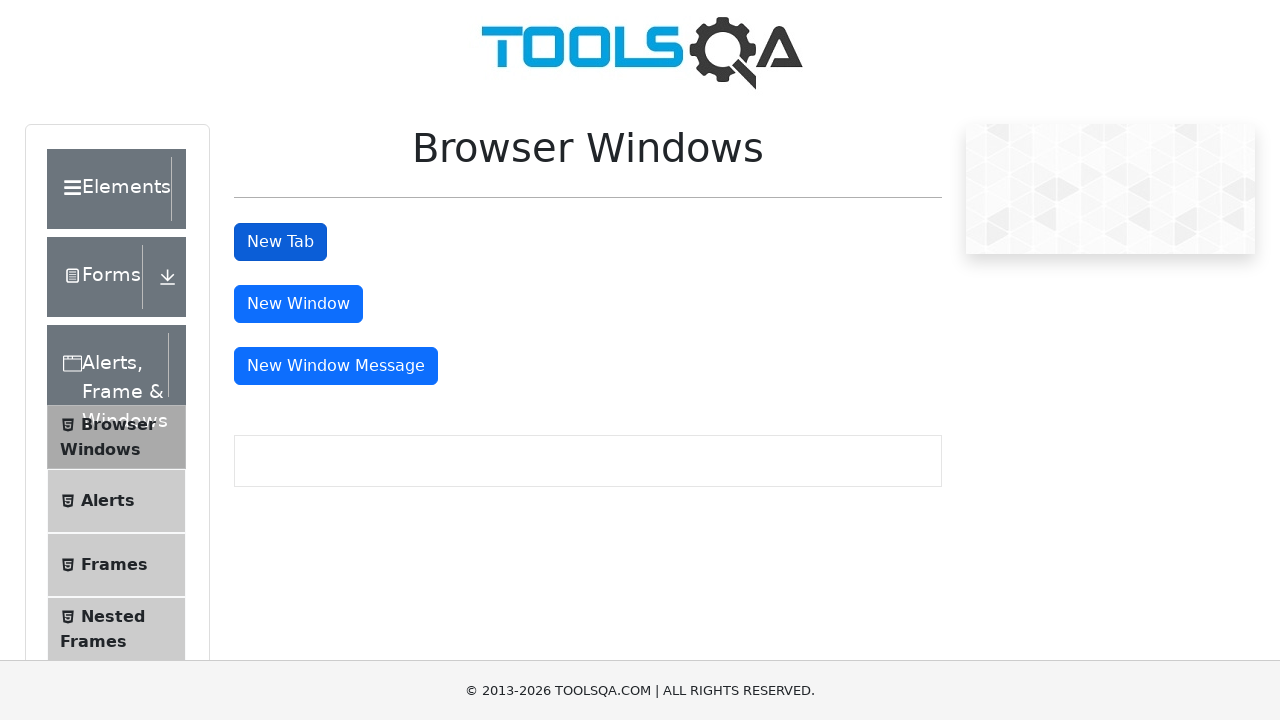

Original tab remains active after closing new tab
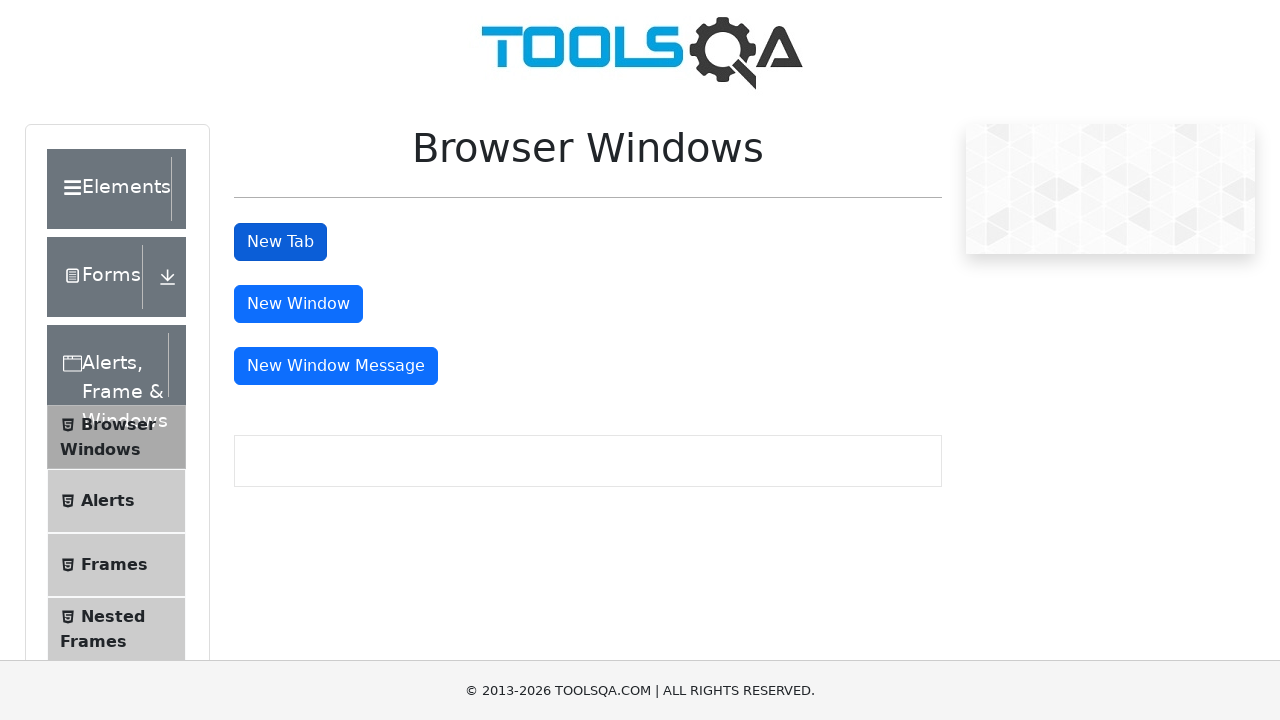

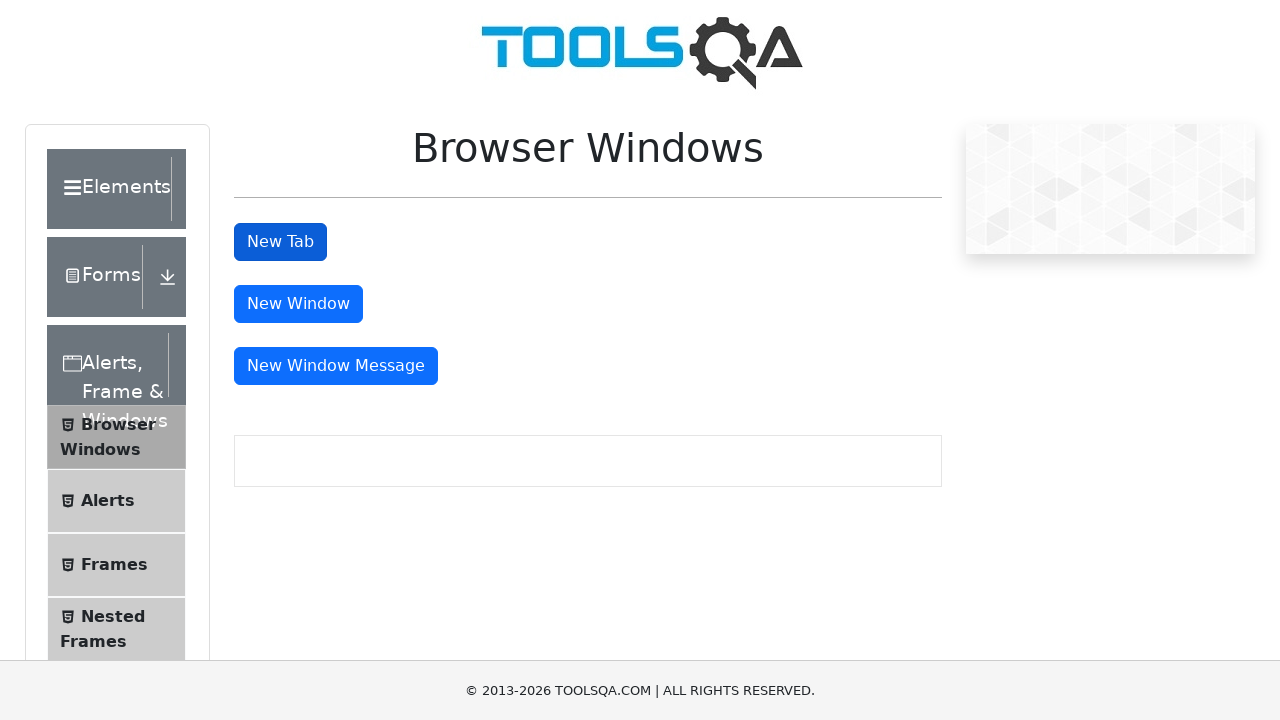